Tests adding multiple elements by clicking the Add Element button three times and verifying that three delete buttons are created

Starting URL: http://the-internet.herokuapp.com/add_remove_elements/

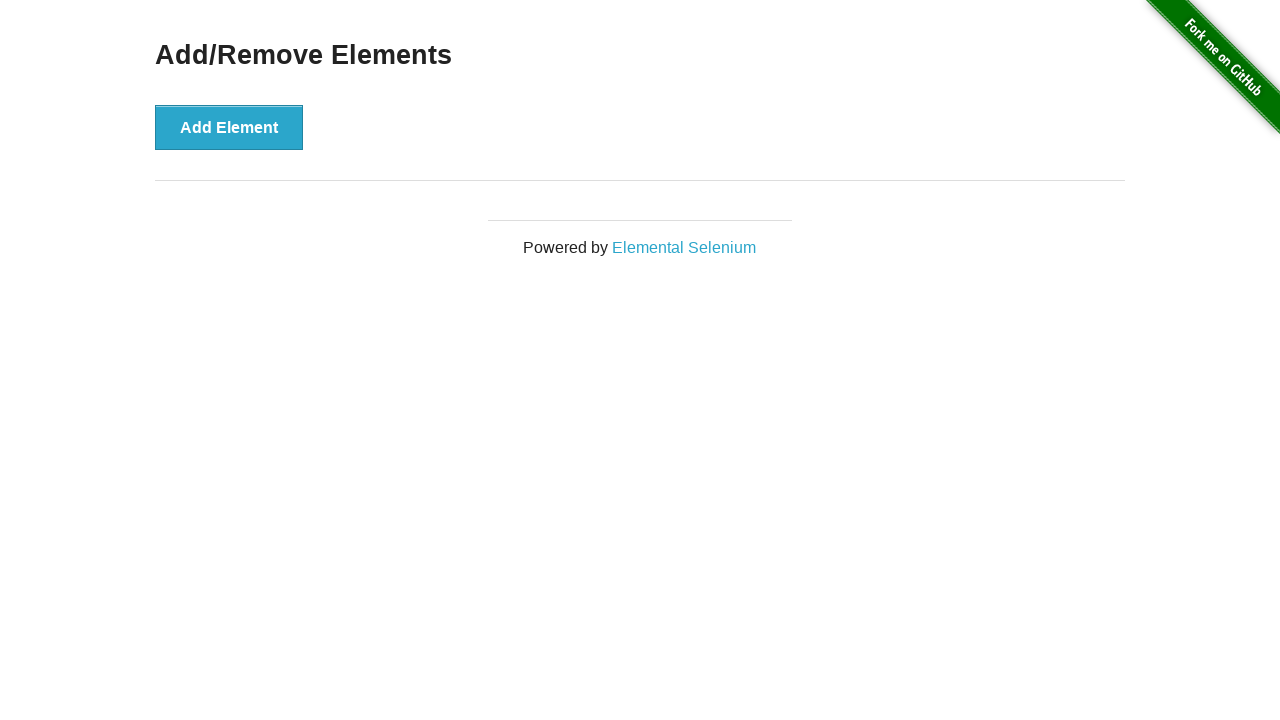

Navigated to Add/Remove Elements page
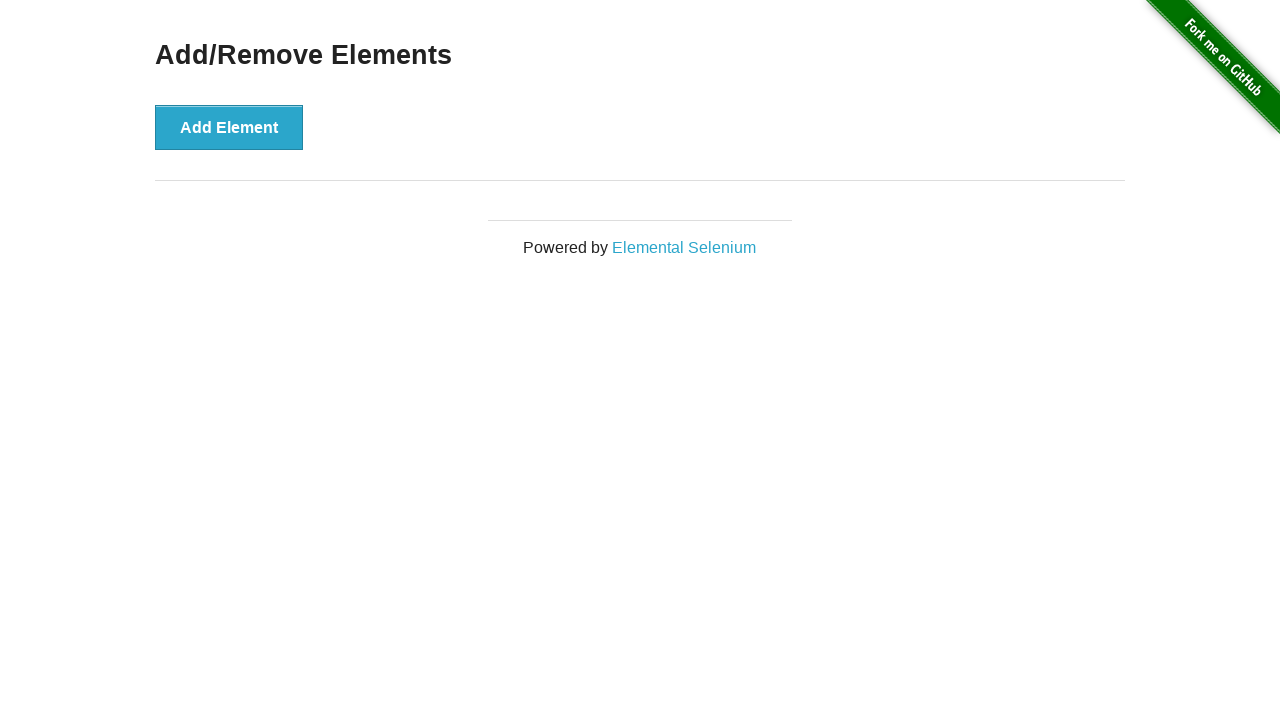

Clicked Add Element button (first time) at (229, 127) on xpath=//button[text()='Add Element']
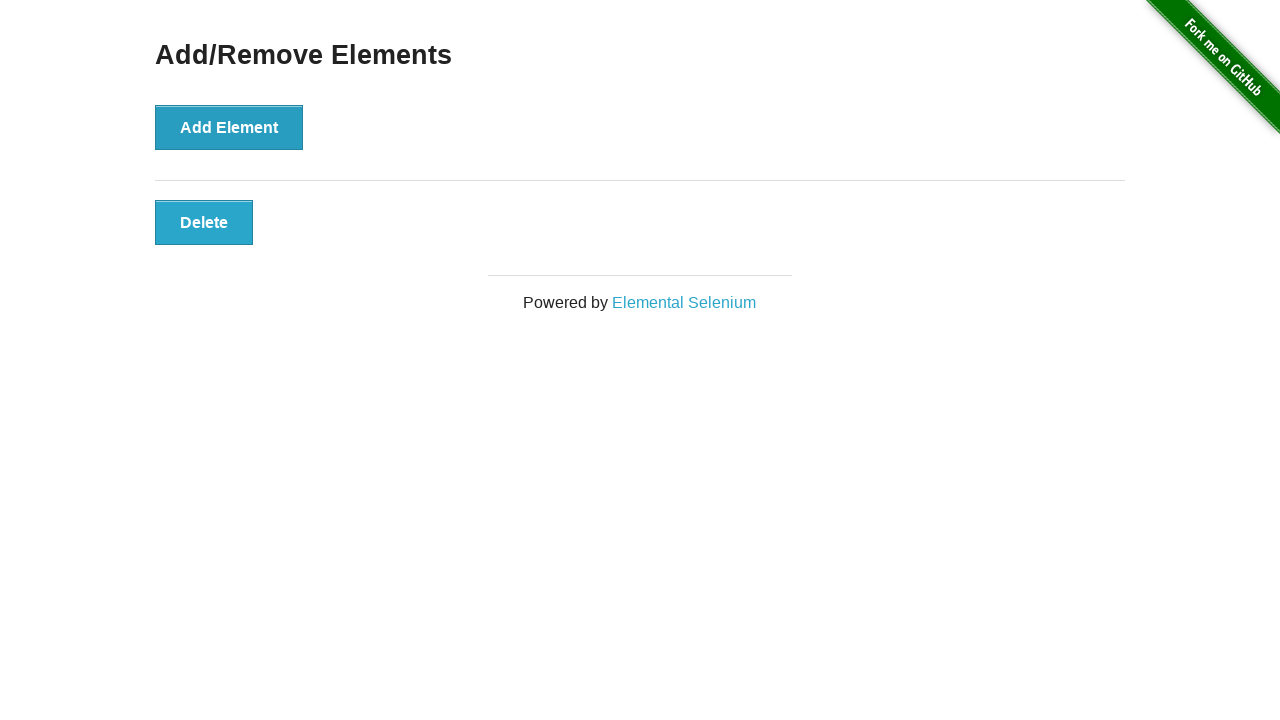

Clicked Add Element button (second time) at (229, 127) on xpath=//button[text()='Add Element']
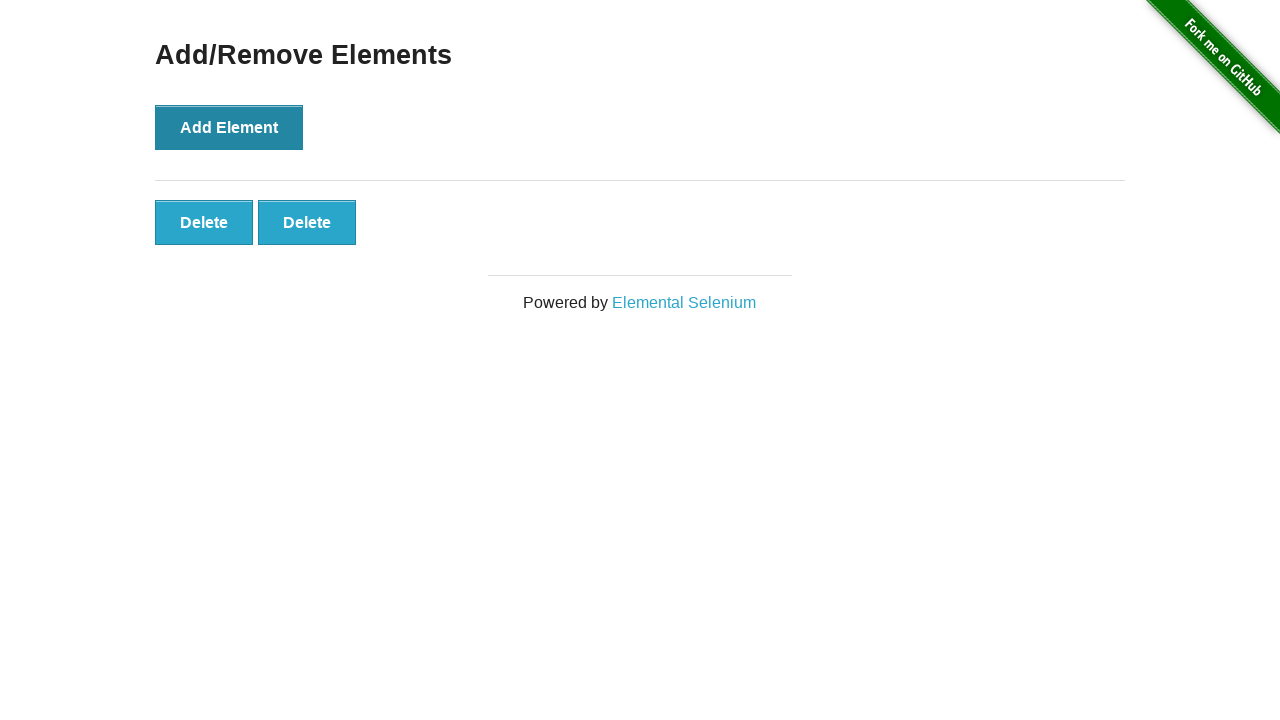

Clicked Add Element button (third time) at (229, 127) on xpath=//button[text()='Add Element']
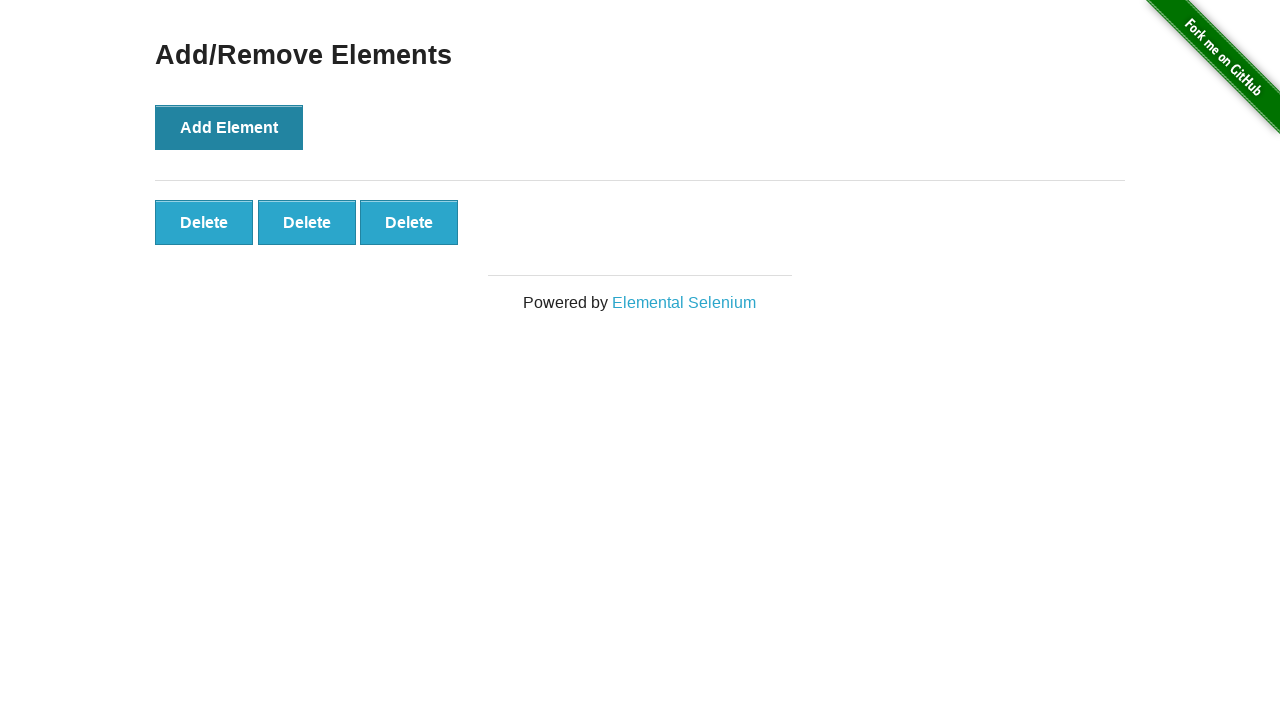

Located all delete buttons in elements container
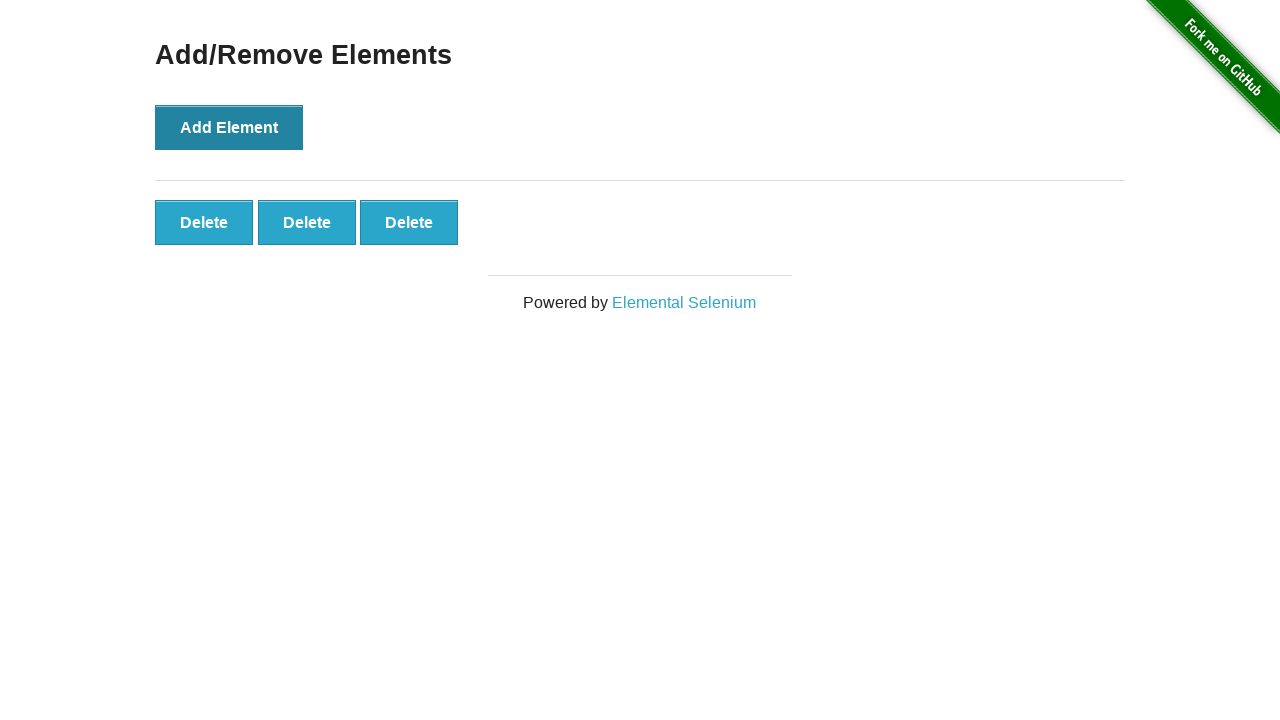

Verified that exactly 3 delete buttons are displayed
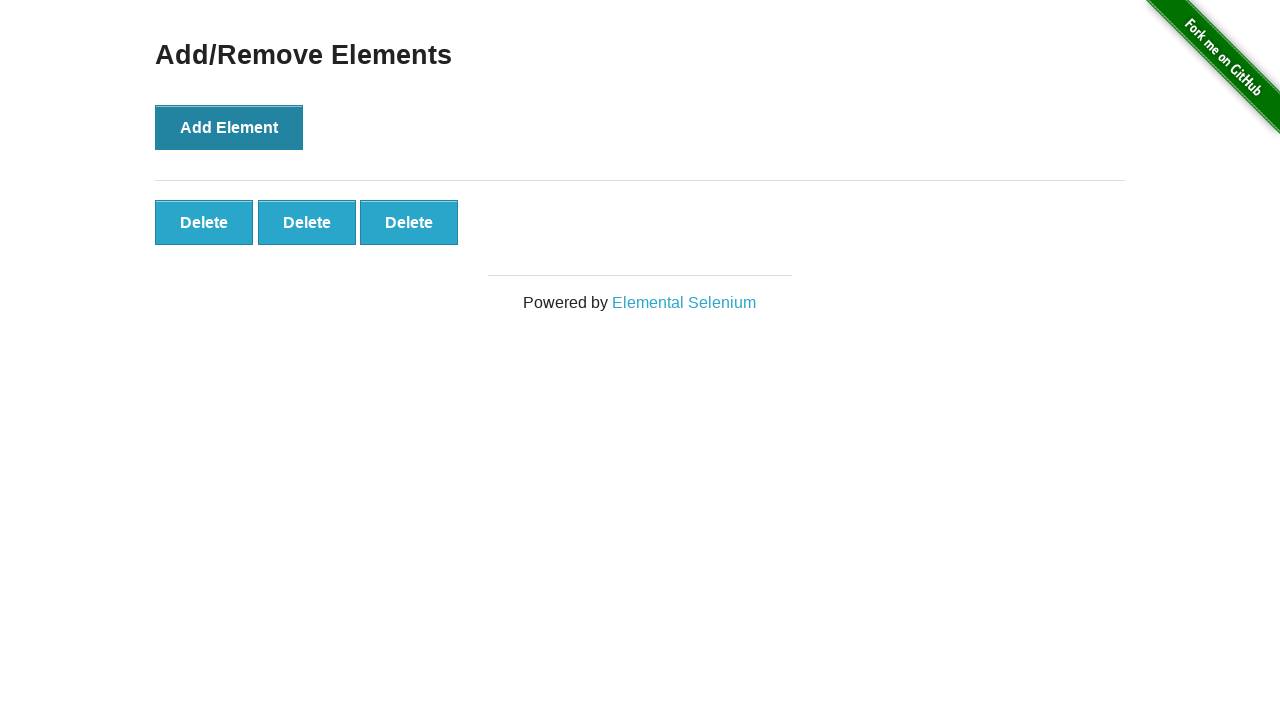

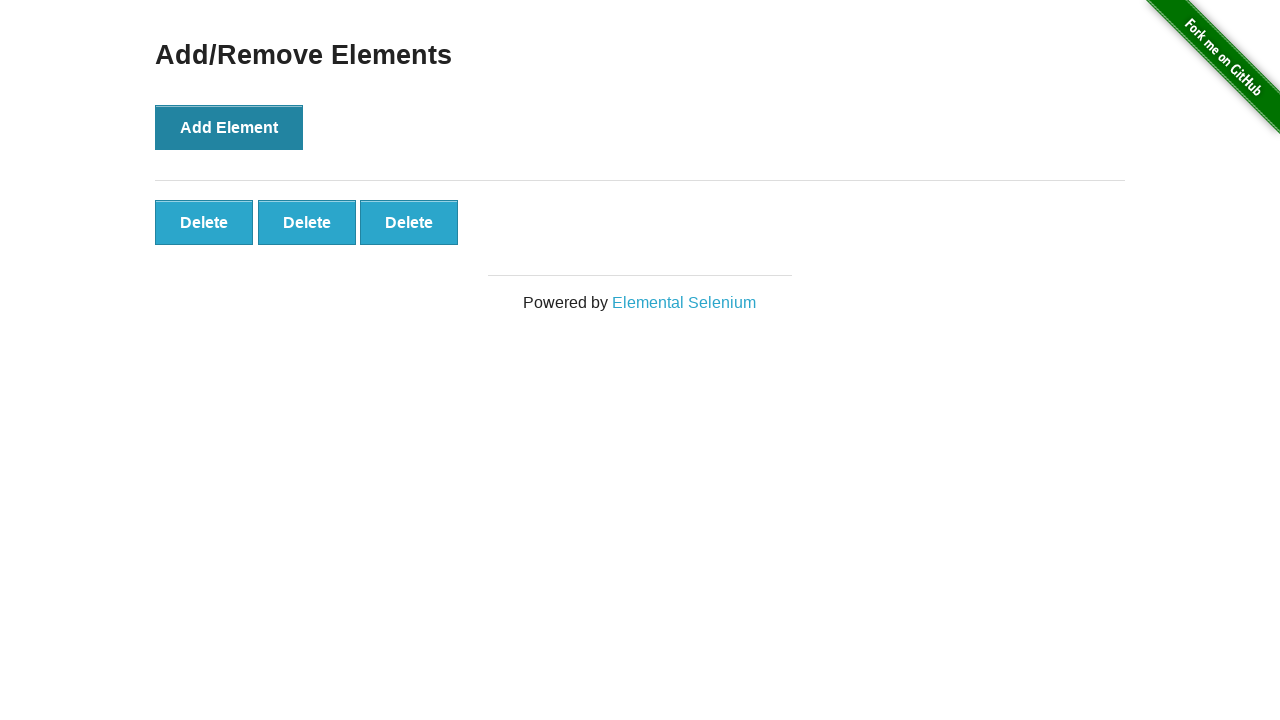